Tests adding an item to the shopping cart on a demo e-commerce site by clicking the add to cart button and verifying the product appears in the cart.

Starting URL: https://bstackdemo.com/

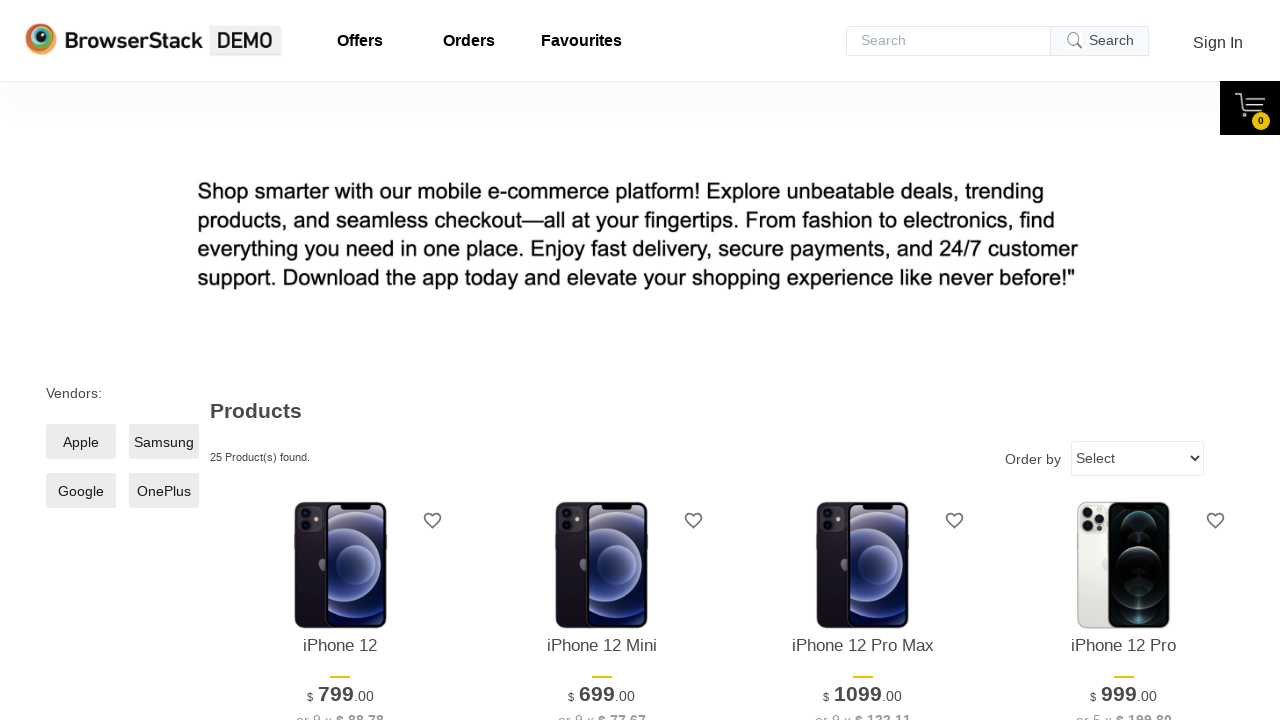

Waited for first product to load
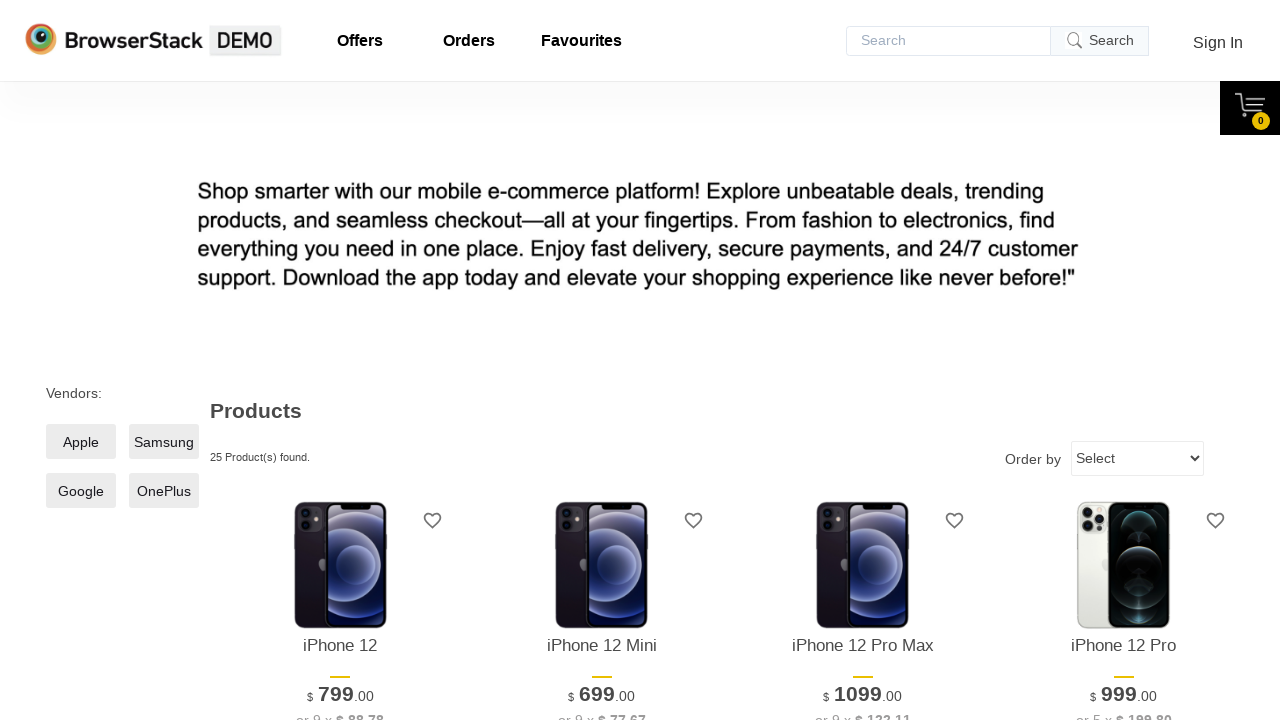

Retrieved product name: iPhone 12
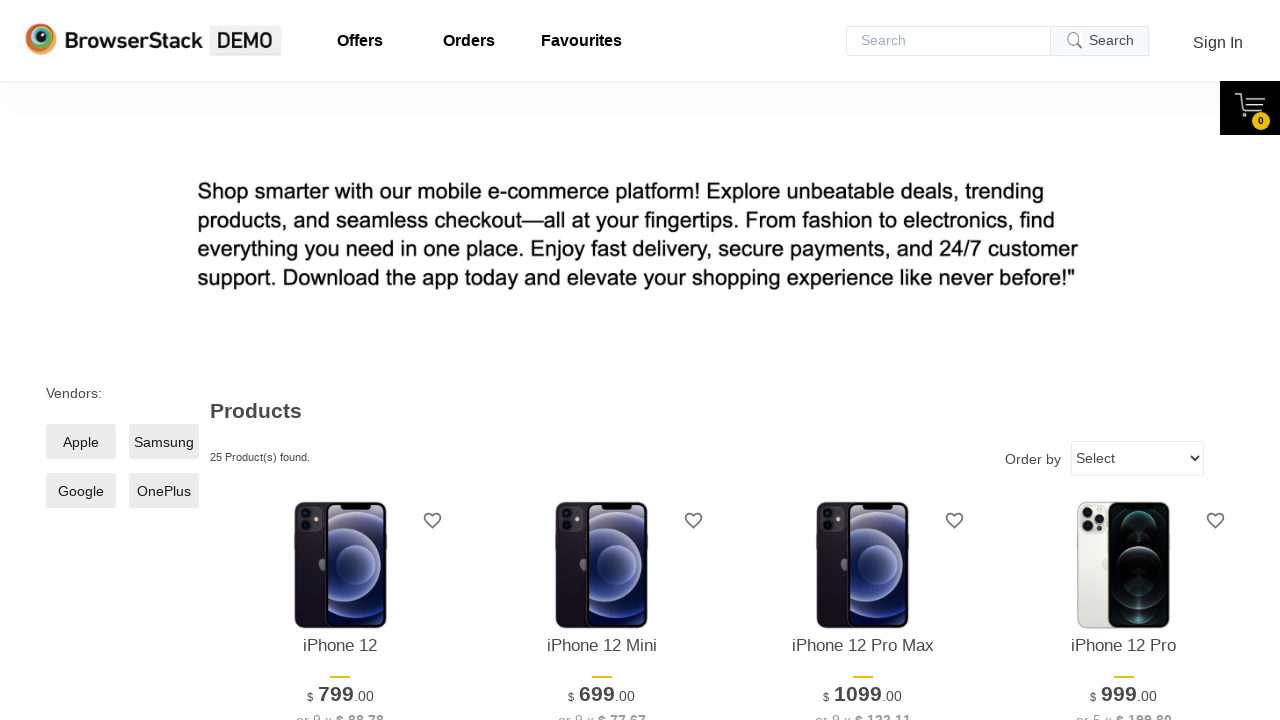

Clicked 'Add to cart' button for first product at (340, 361) on xpath=//*[@id="1"]/div[4]
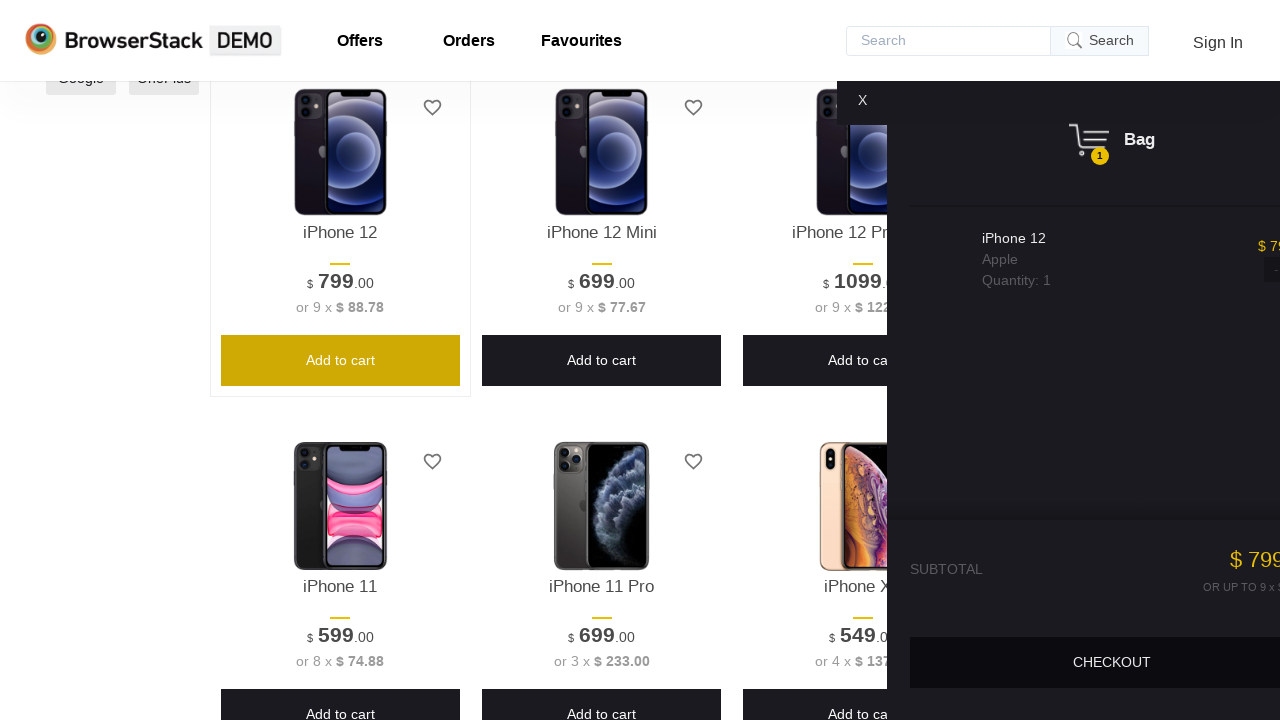

Cart pane appeared
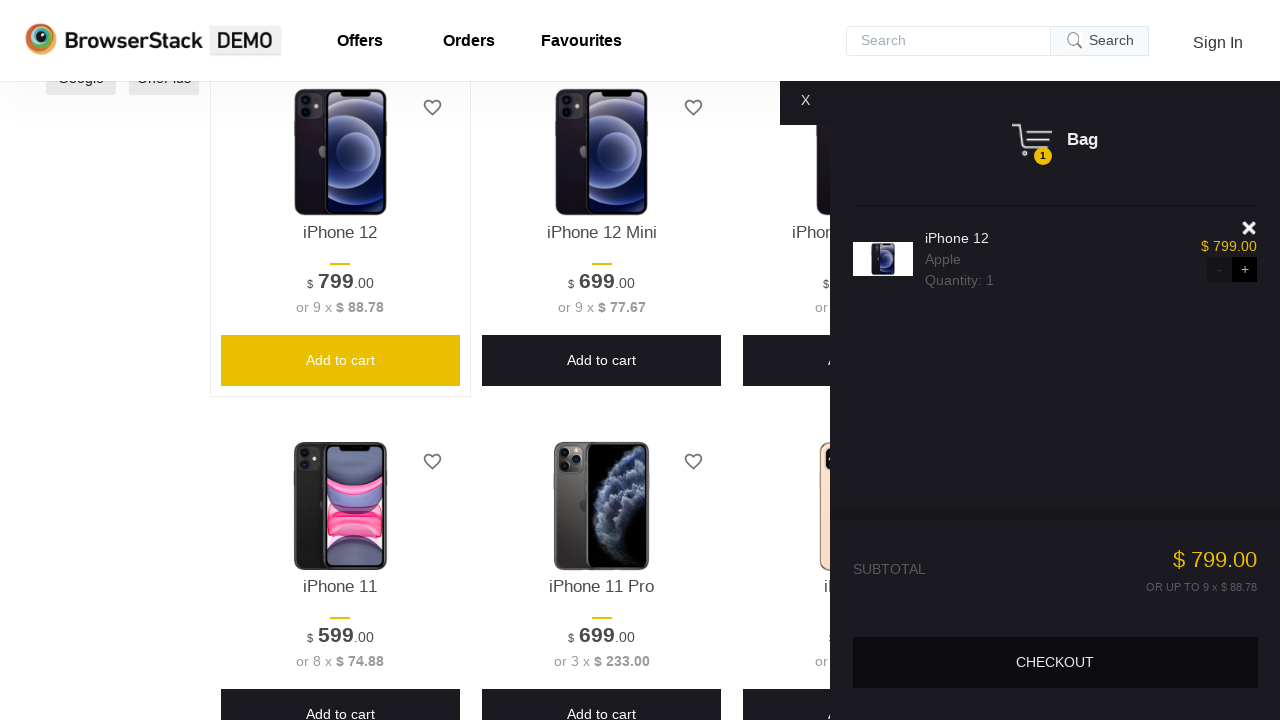

Retrieved product name from cart: iPhone 12
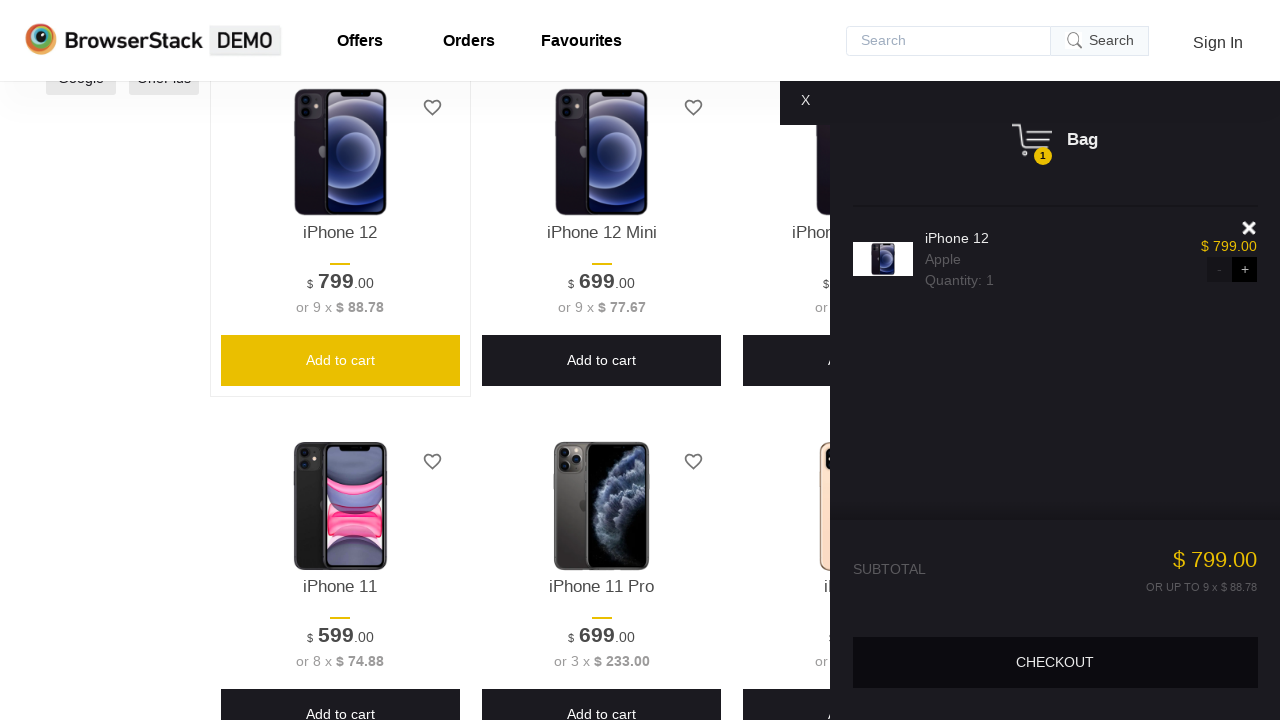

Verified product in cart matches product added
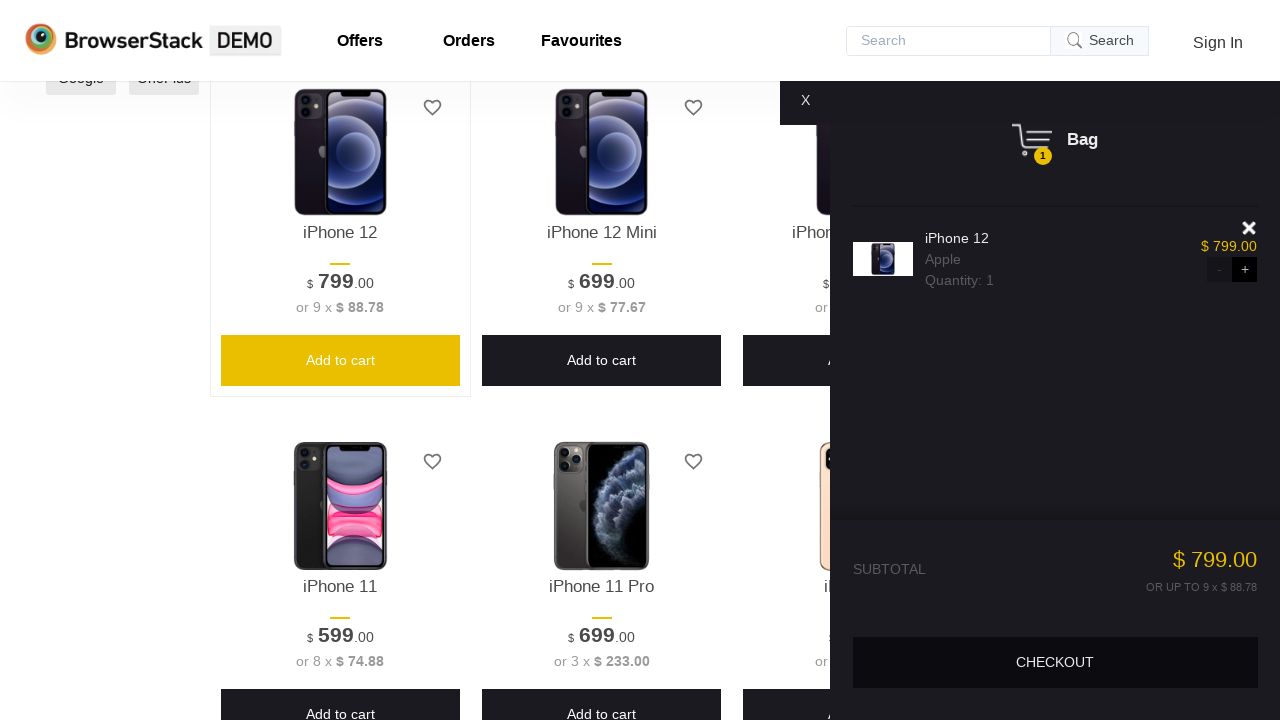

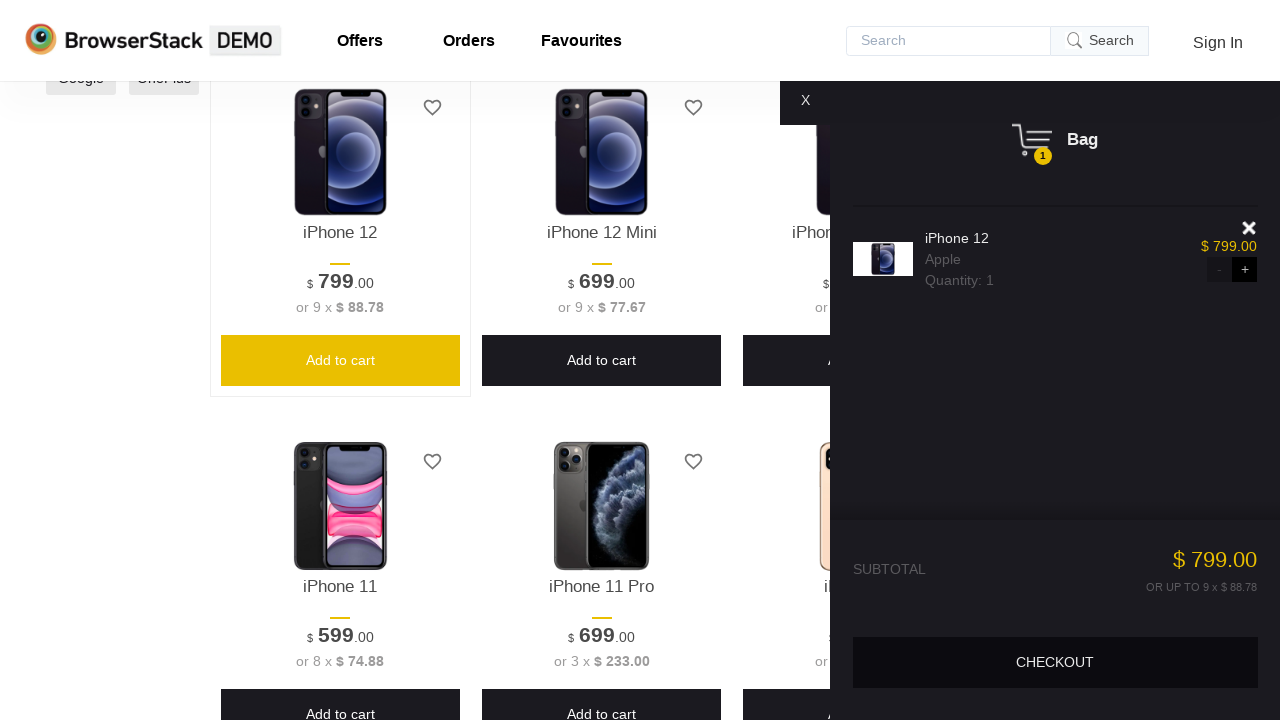